Tests The Hartford insurance website by validating zip code form error, clicking through different insurance product tabs (Auto, Auto+Home, Home, Business) and verifying content messages are displayed

Starting URL: https://www.thehartford.com/

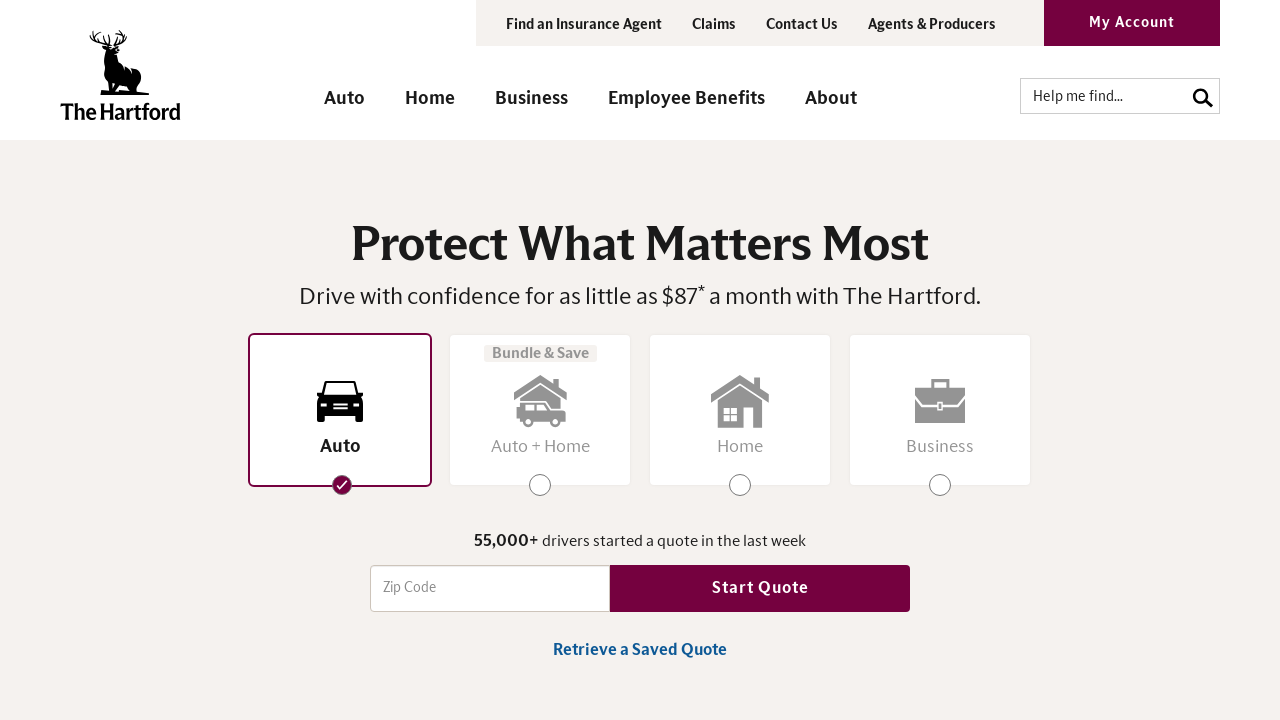

Clicked submit button without entering zip code to trigger validation error at (760, 588) on xpath=//div[@class='form-group']/following-sibling::button
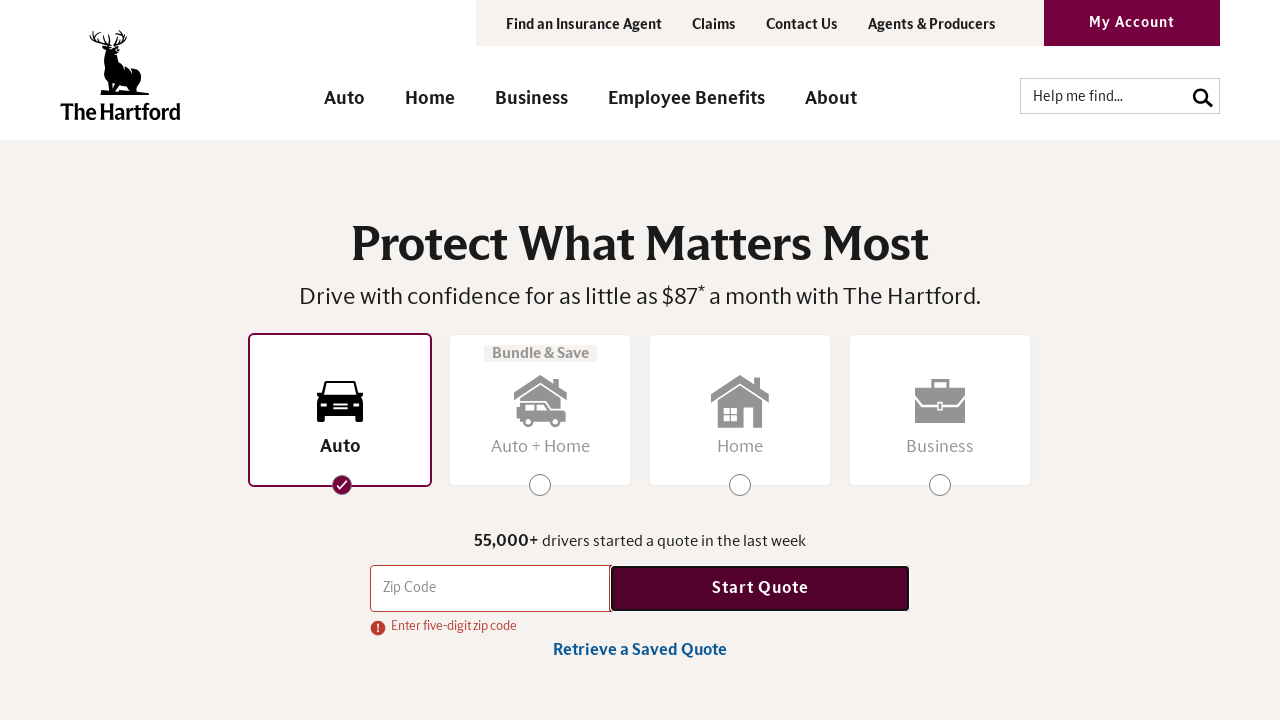

Error message appeared validating zip code requirement
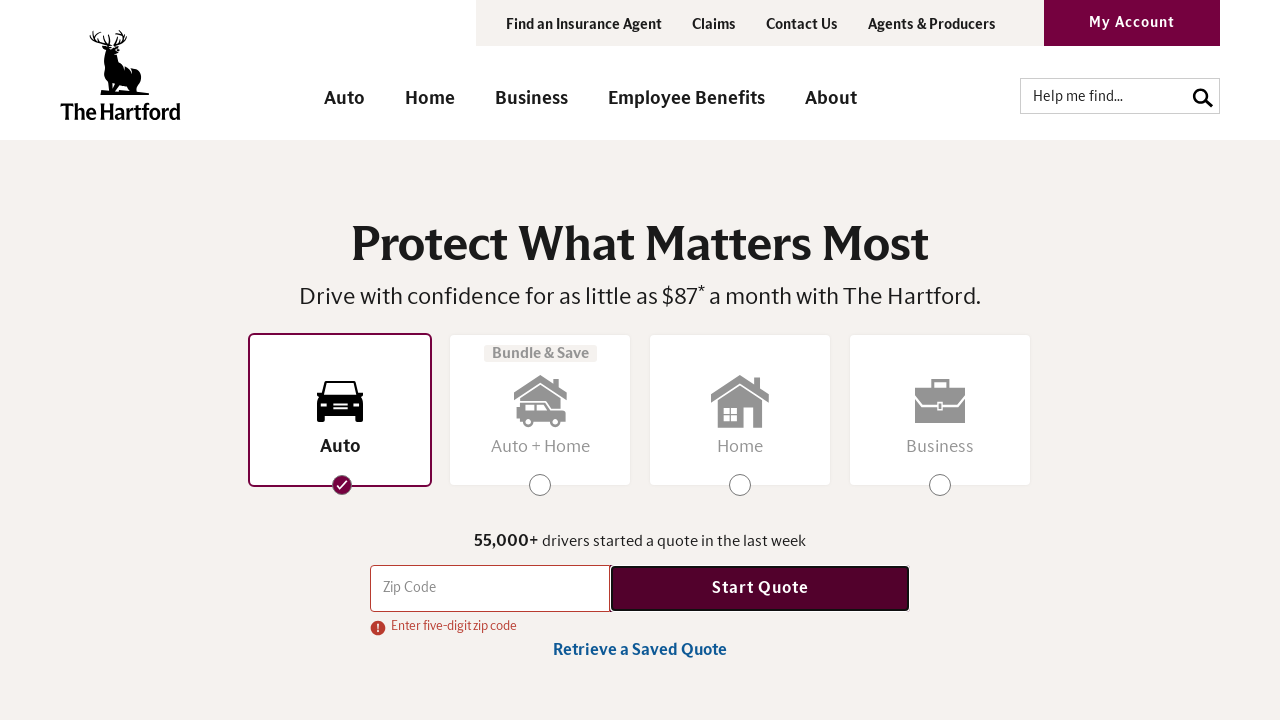

Clicked on auto action message at (640, 541) on xpath=//div[@class='cqb3-action-message']
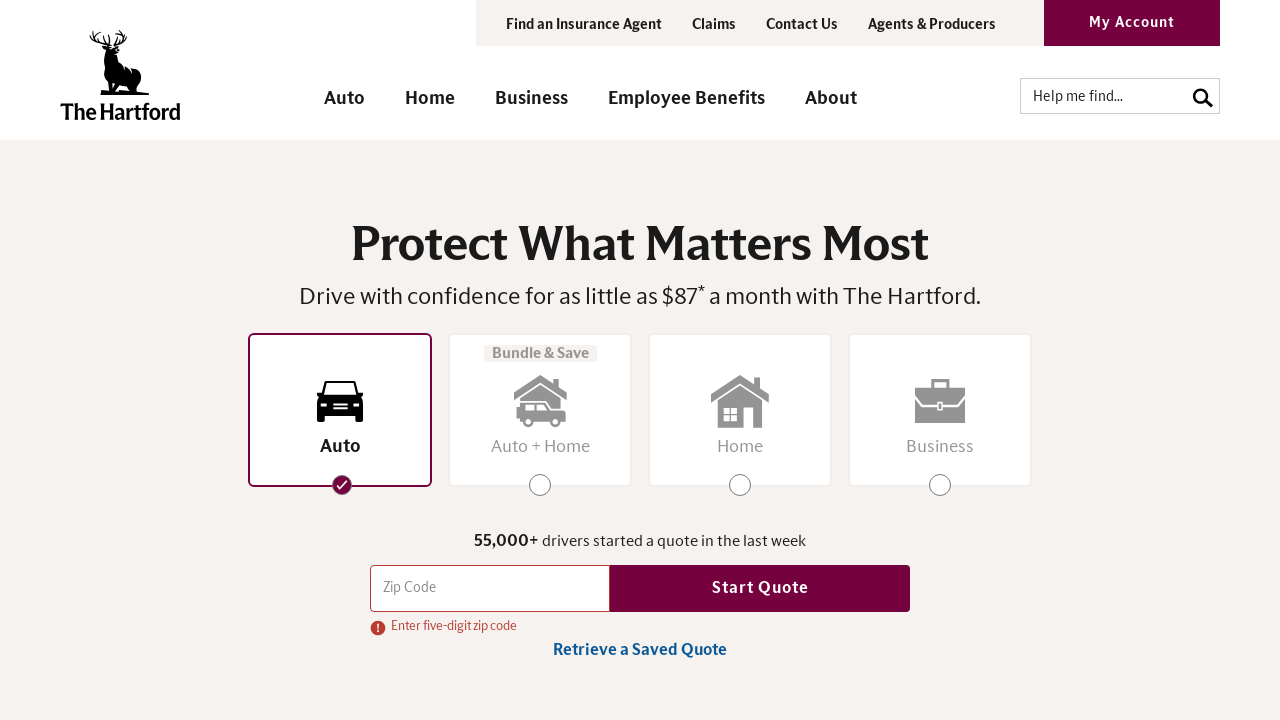

Clicked on Auto + Home insurance product tab at (540, 447) on xpath=//a[contains(text(),'Auto + Home')]
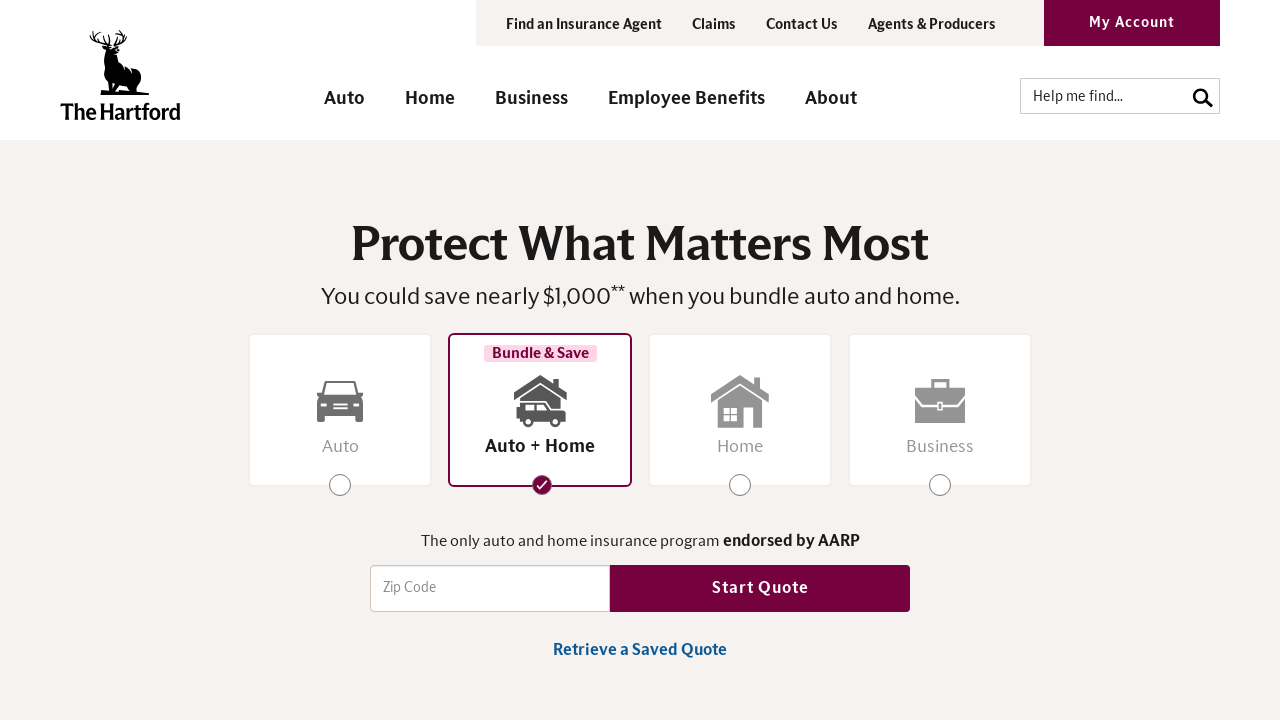

Auto + Home tab content loaded successfully
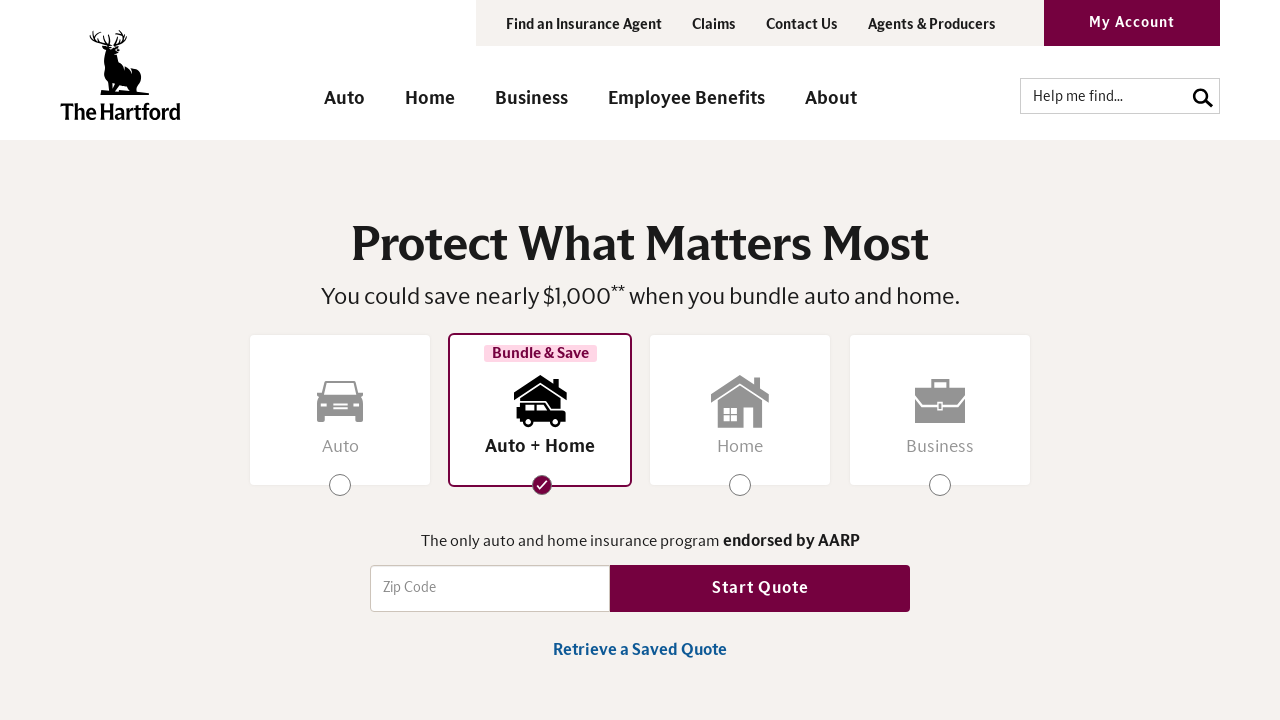

Clicked on Home insurance product tab at (740, 447) on xpath=//a[@data-dl-cat='Quote - Home']
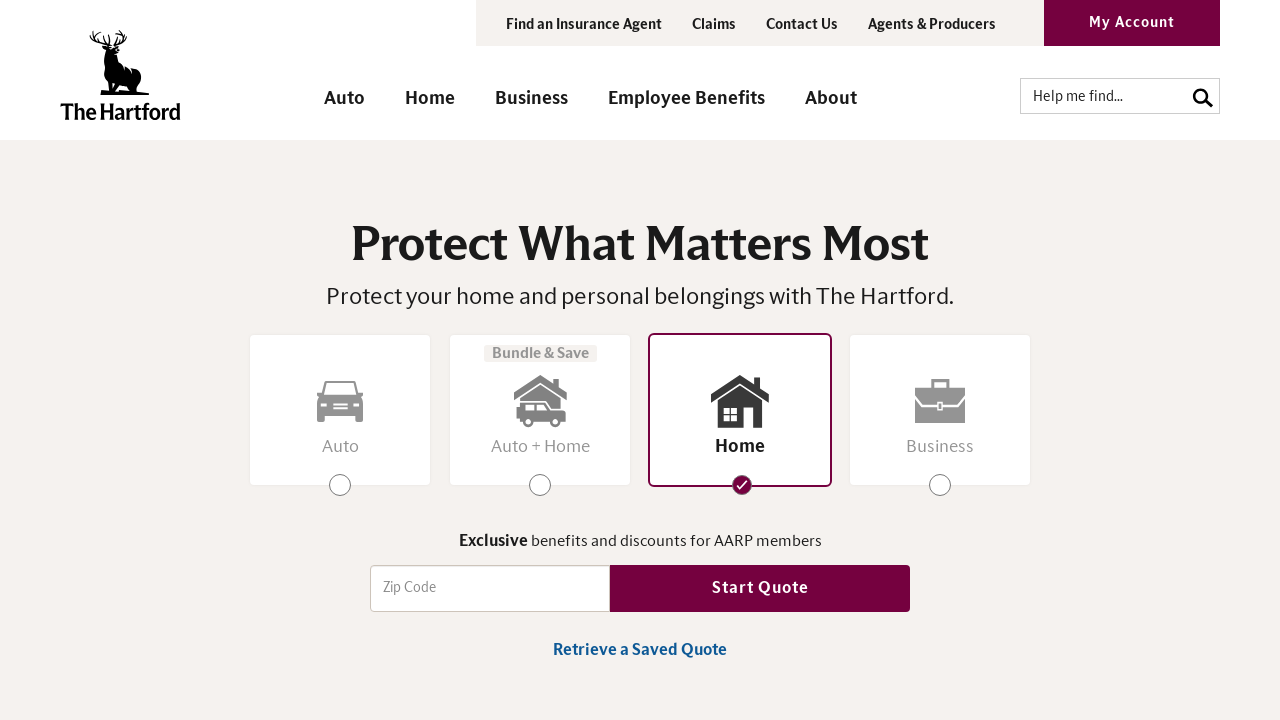

Home tab content loaded with AARP benefits message displayed
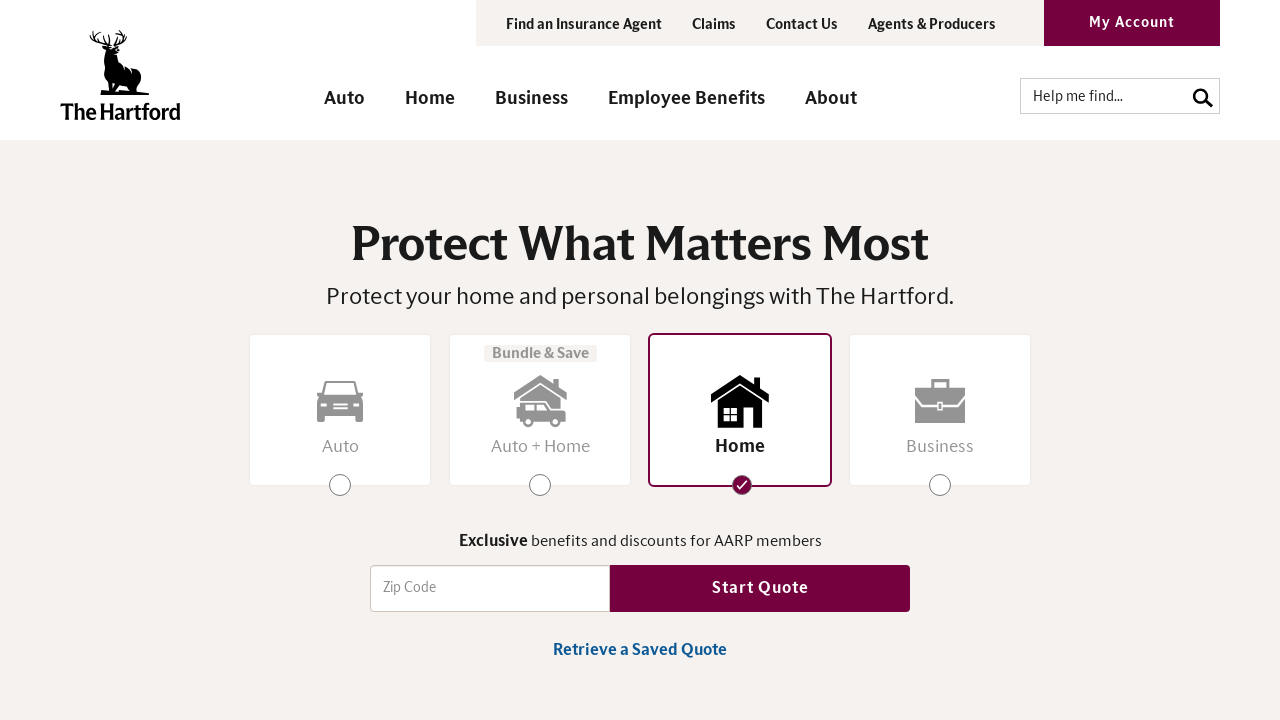

Clicked on Business insurance product tab at (940, 410) on xpath=//div[@id='cqb-nav-1']/child::ul/li[4]
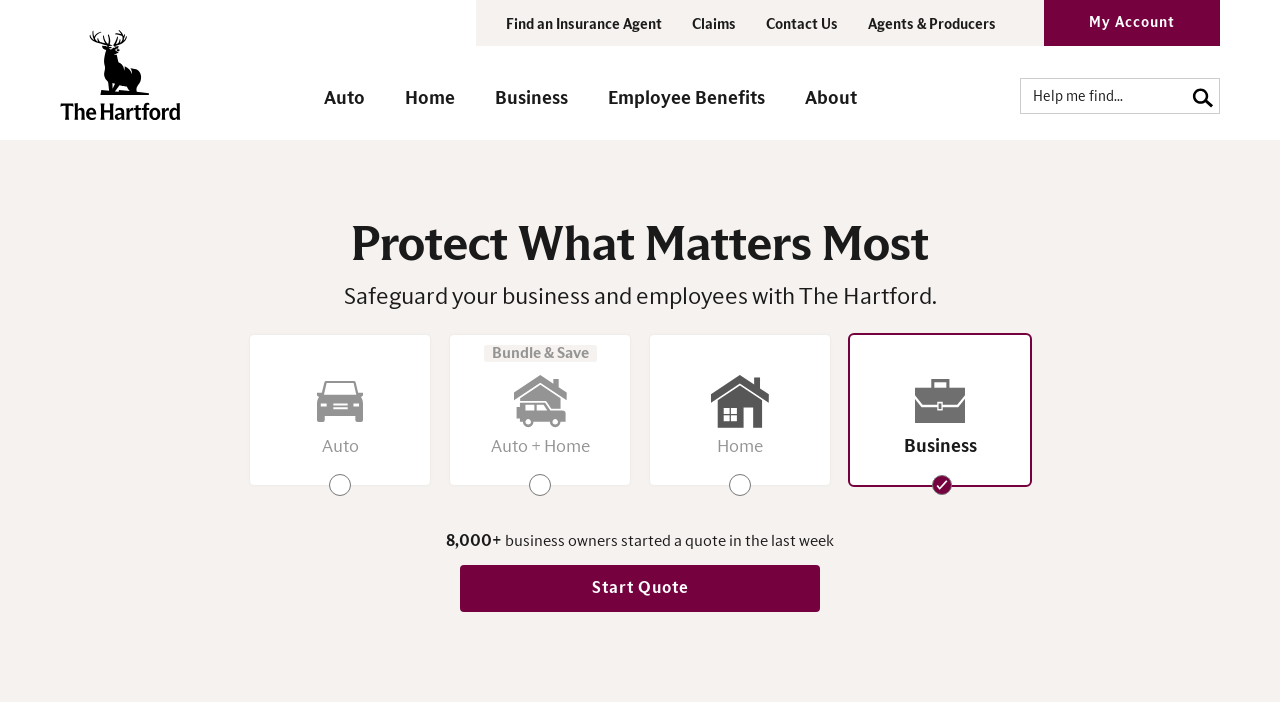

Business tab content loaded with business owners quote message displayed
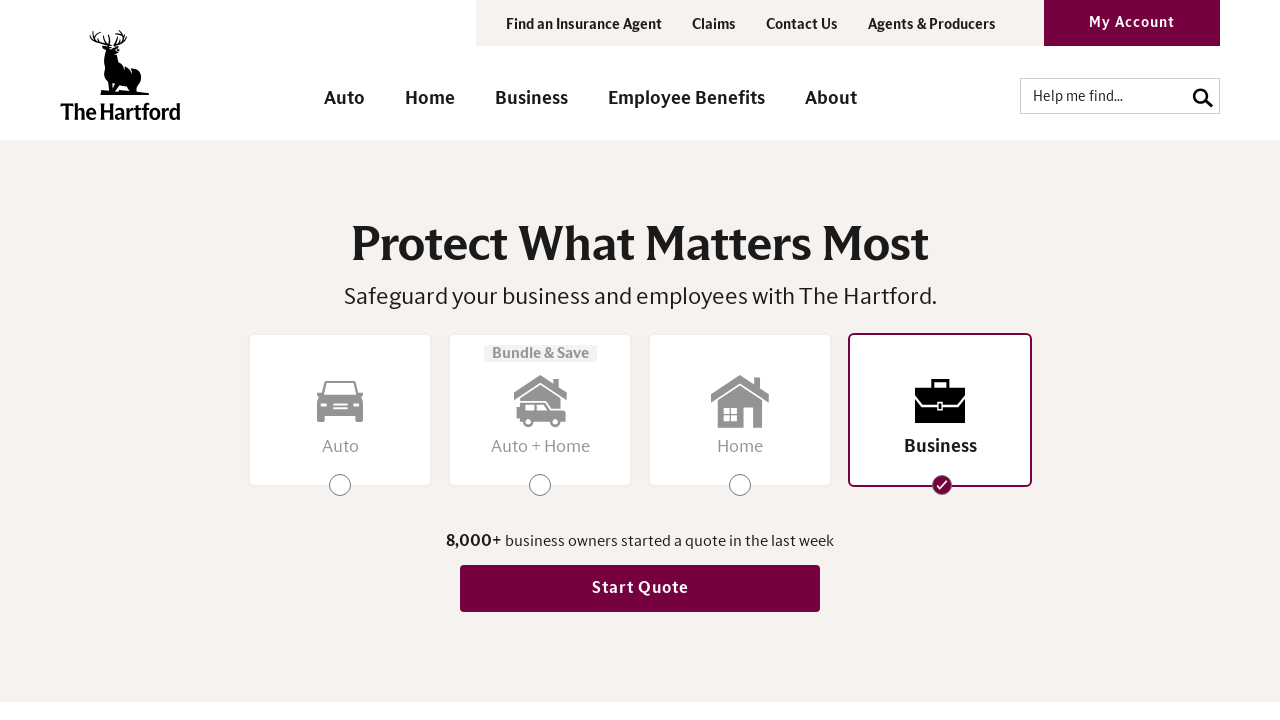

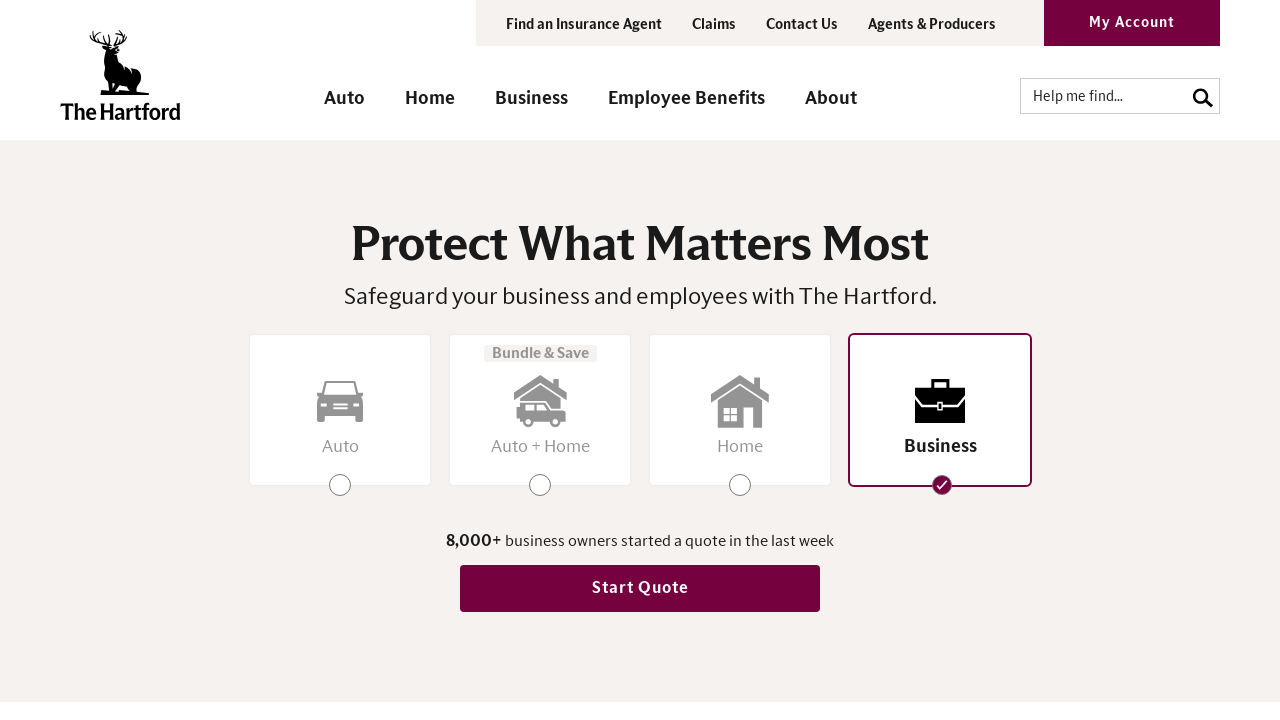